Navigates to the Tata Motors website and verifies that the page loads successfully by checking the title

Starting URL: https://www.tatamotors.com/

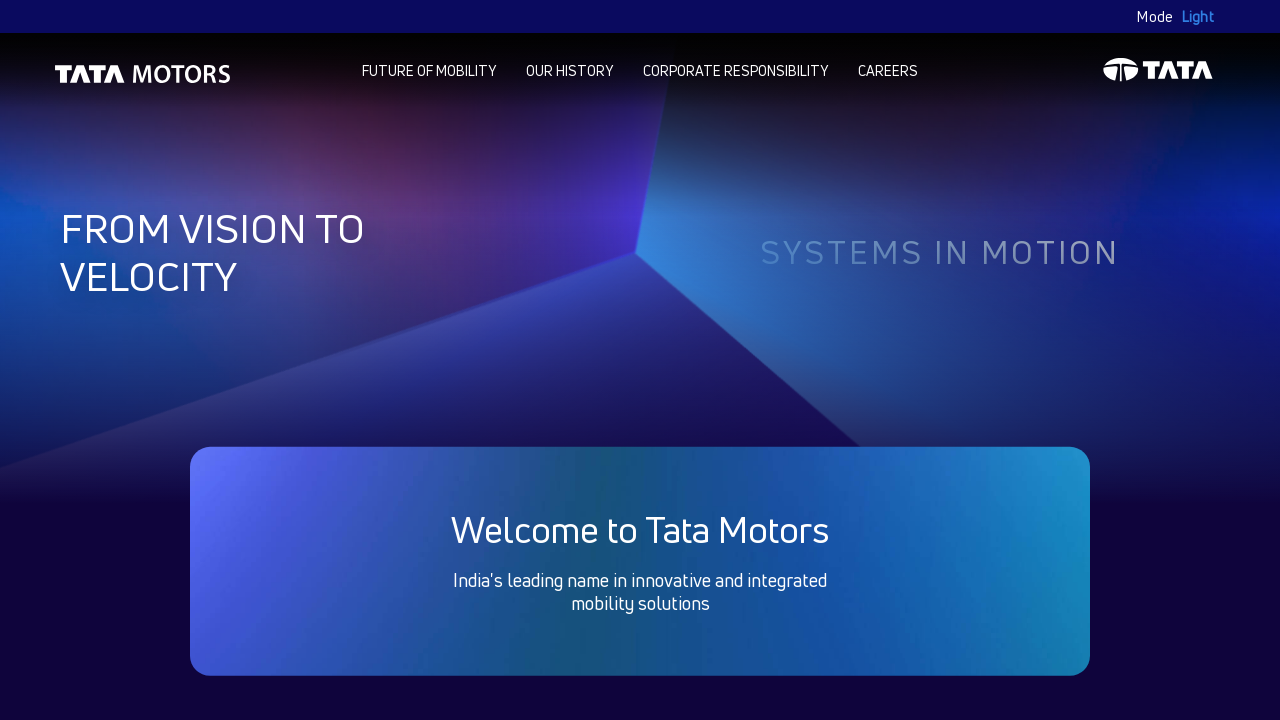

Retrieved page title from Tata Motors website
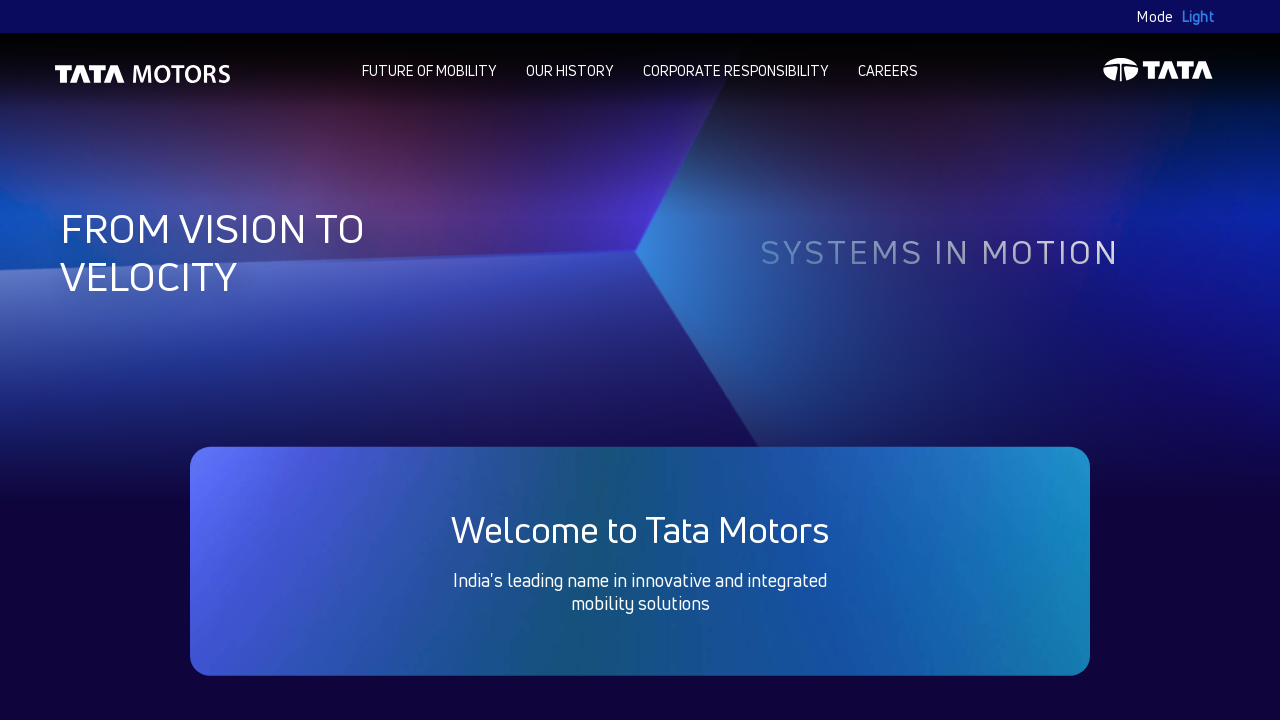

Printed page title to console
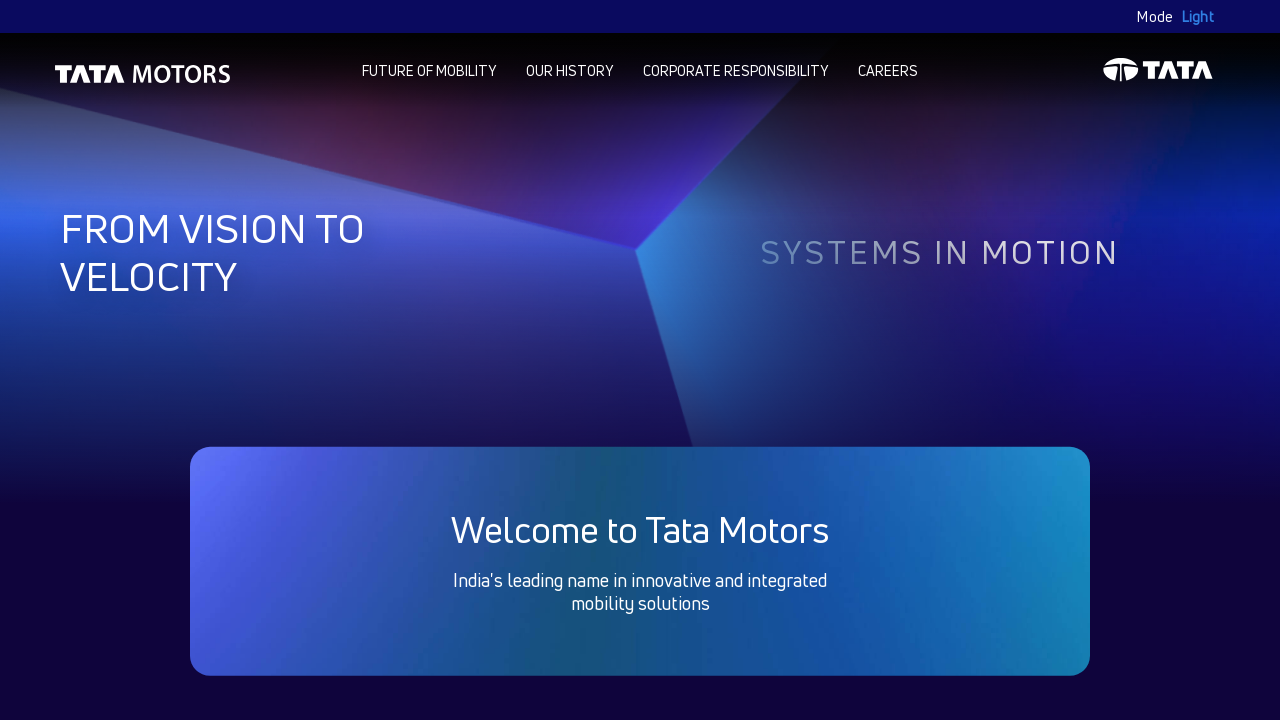

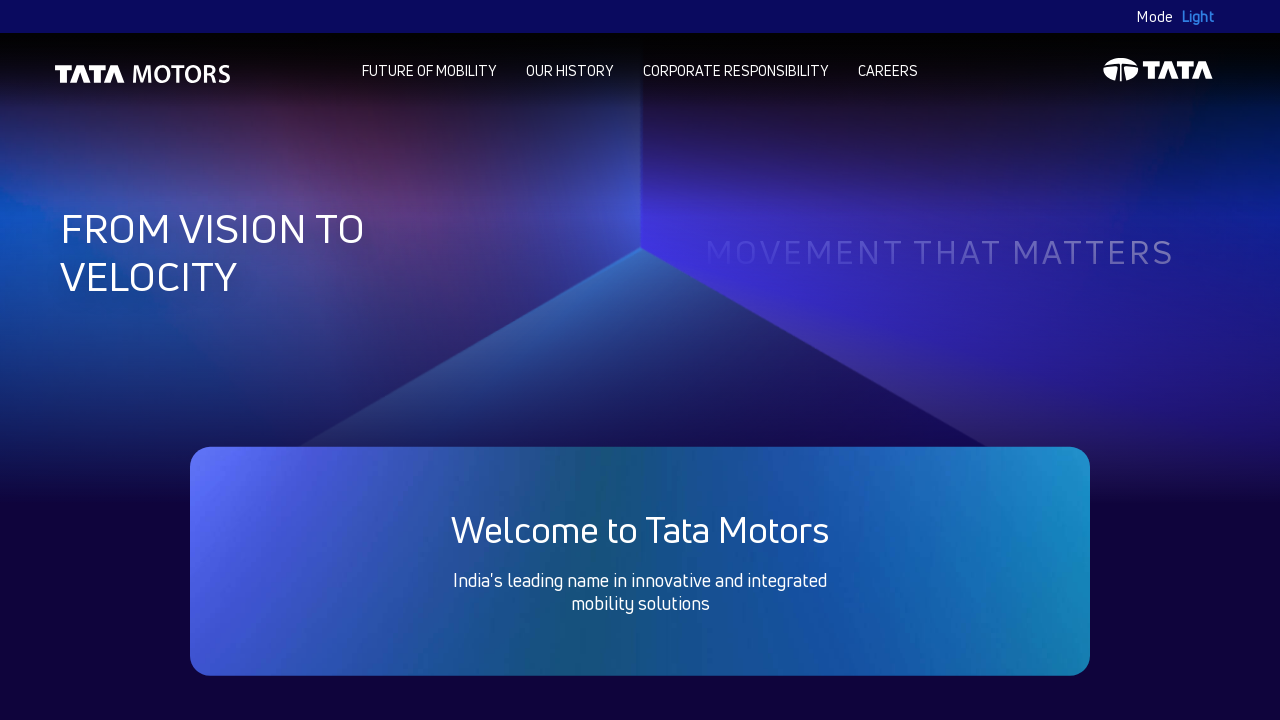